Tests editing a todo item by double-clicking, changing the text, and pressing Enter

Starting URL: https://demo.playwright.dev/todomvc

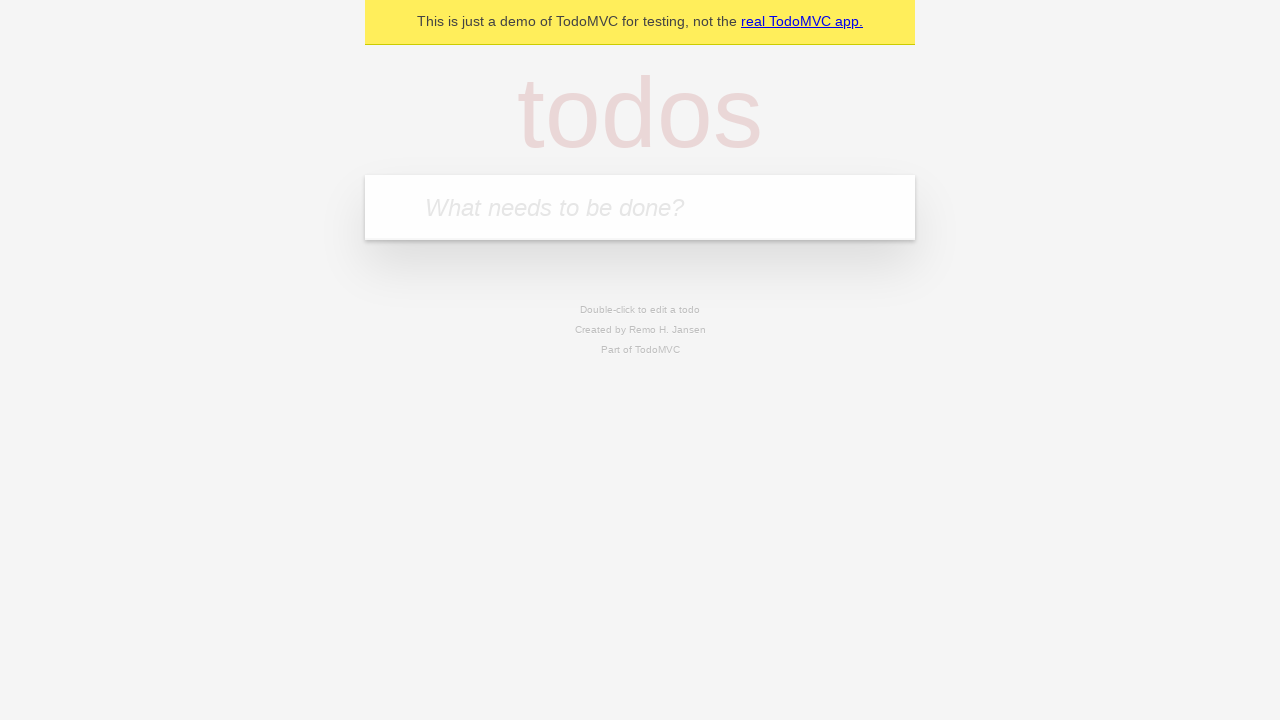

Located the 'What needs to be done?' input field
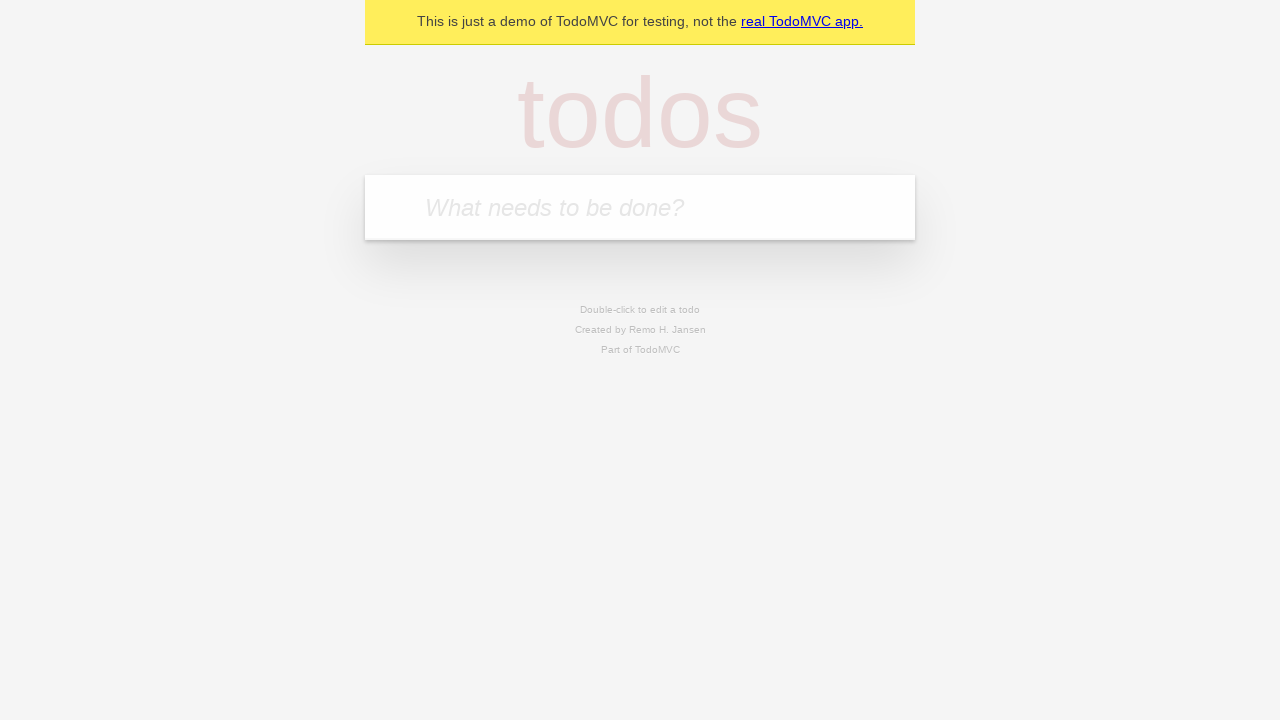

Filled first todo with 'buy some cheese' on internal:attr=[placeholder="What needs to be done?"i]
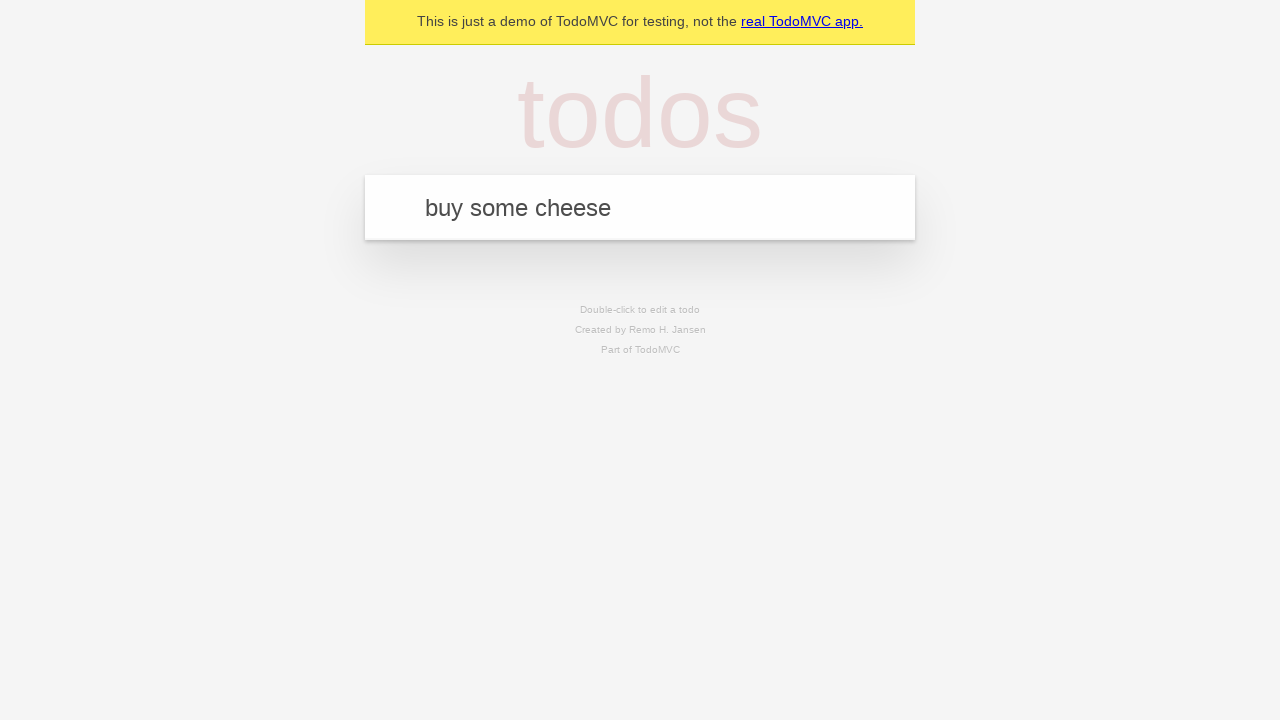

Pressed Enter to create first todo on internal:attr=[placeholder="What needs to be done?"i]
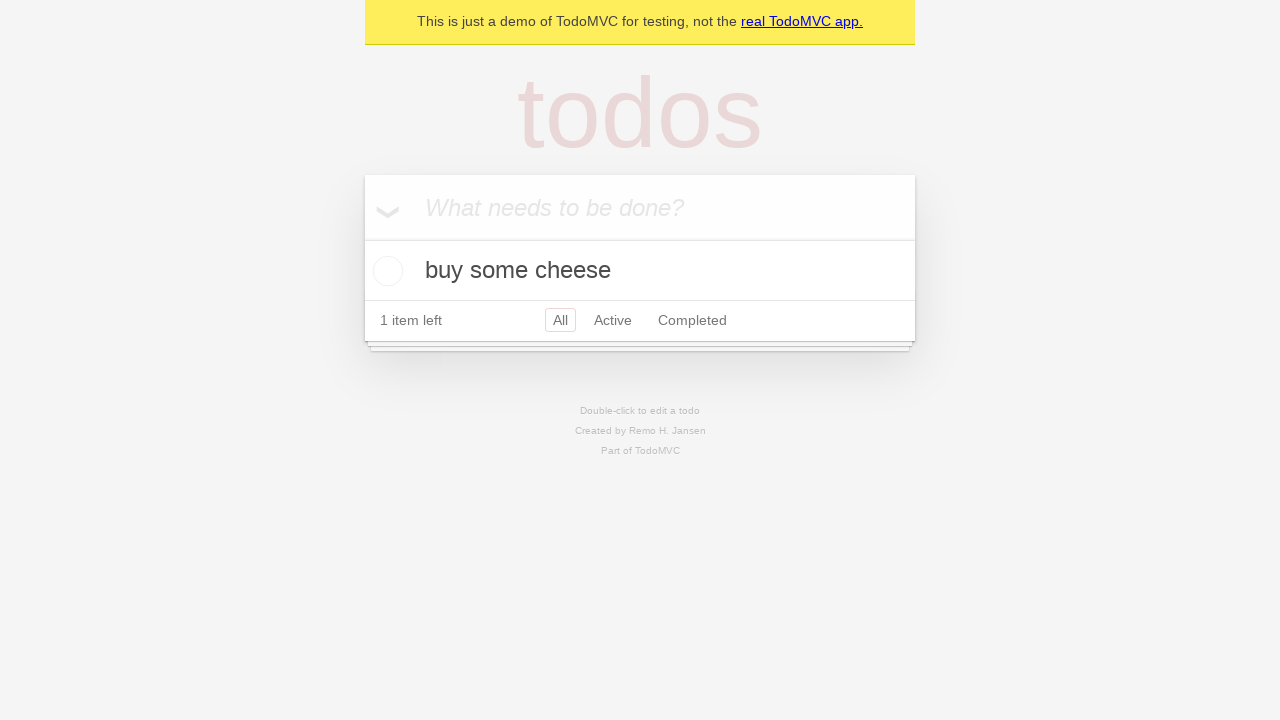

Filled second todo with 'feed the cat' on internal:attr=[placeholder="What needs to be done?"i]
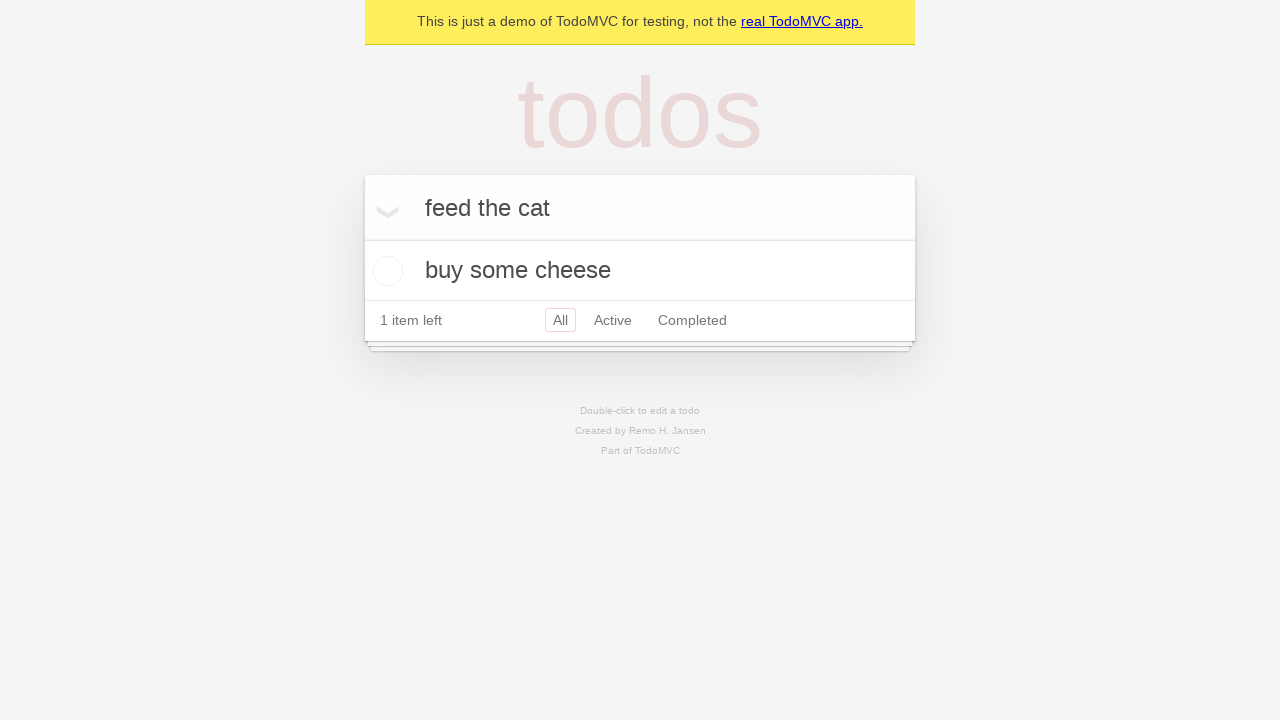

Pressed Enter to create second todo on internal:attr=[placeholder="What needs to be done?"i]
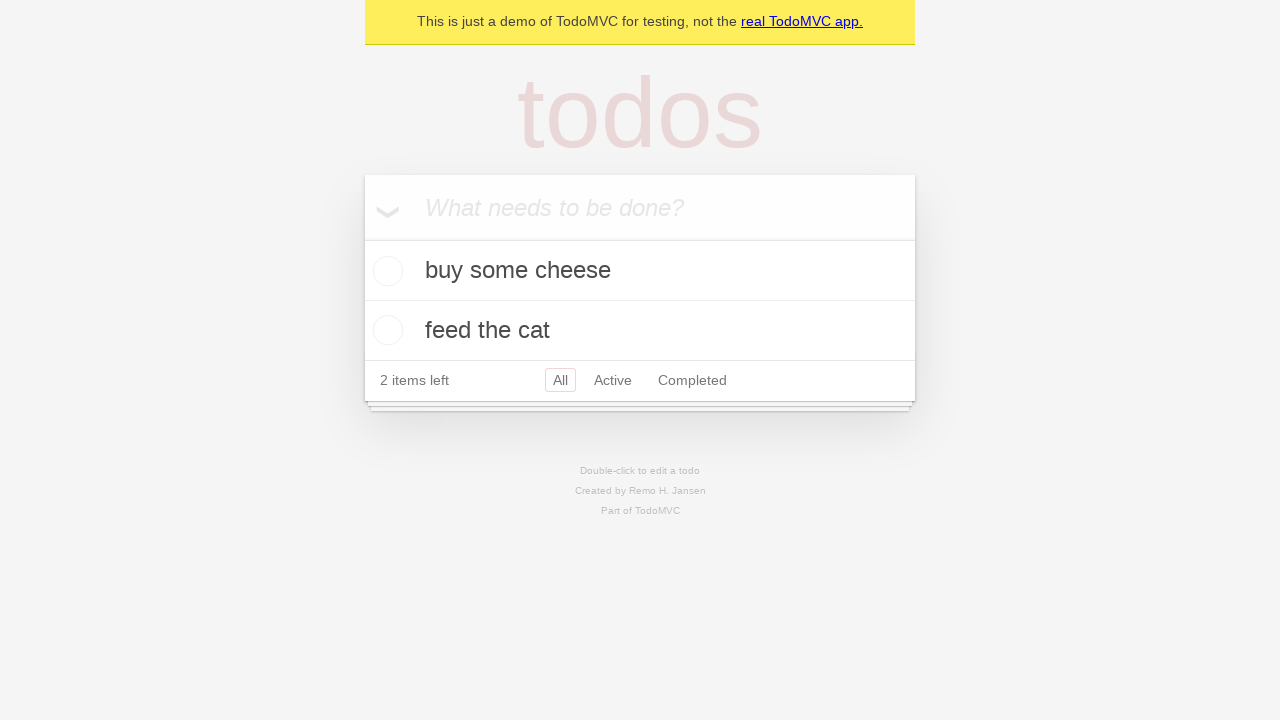

Filled third todo with 'book a doctors appointment' on internal:attr=[placeholder="What needs to be done?"i]
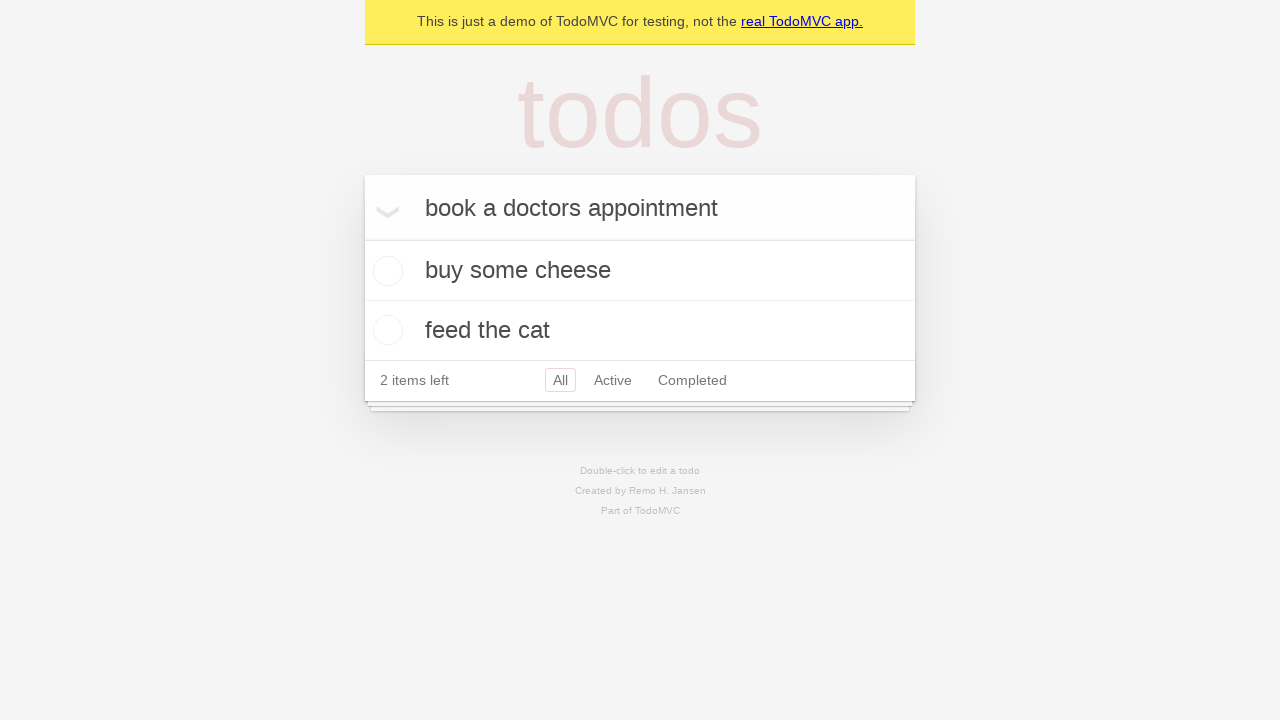

Pressed Enter to create third todo on internal:attr=[placeholder="What needs to be done?"i]
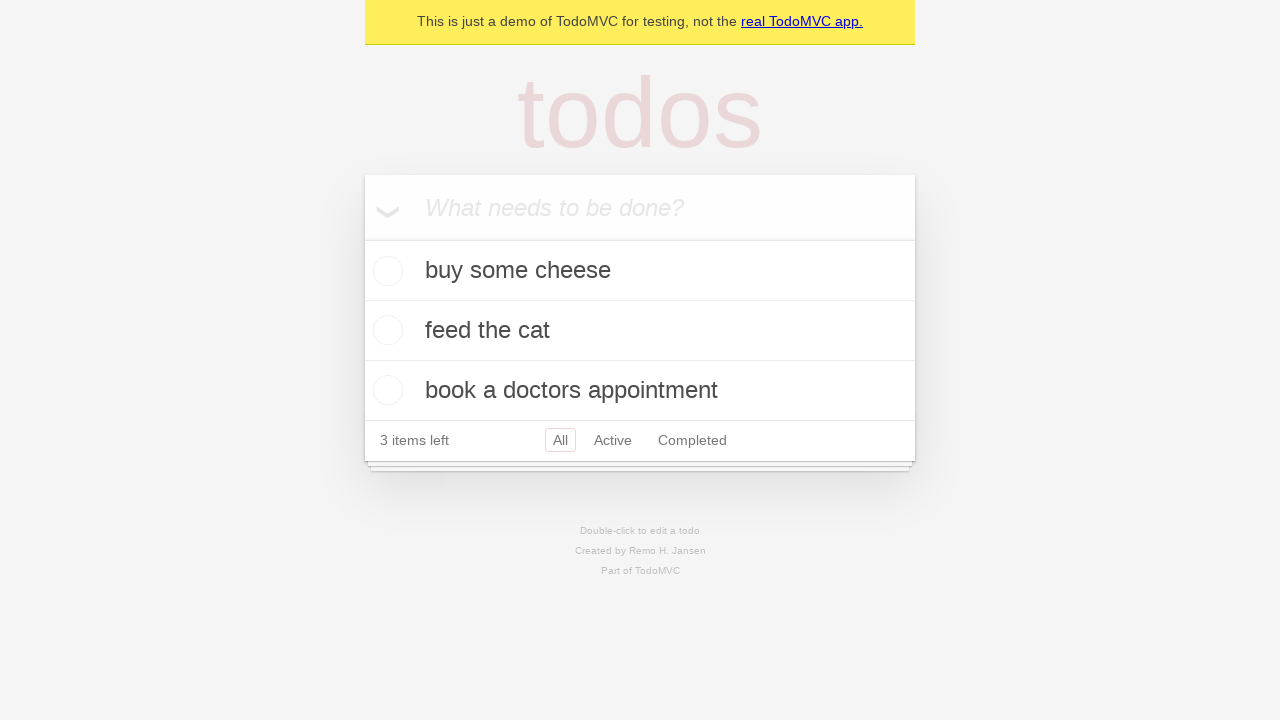

Waited for third todo item to be visible
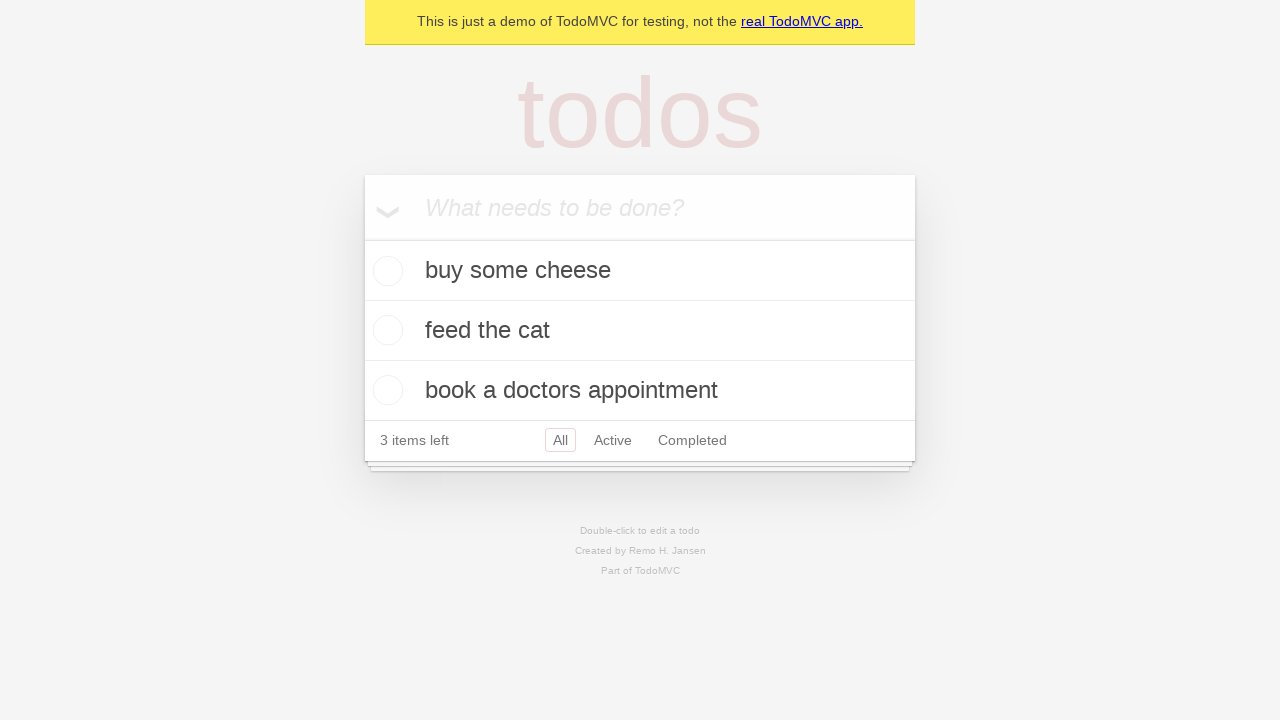

Located all todo items
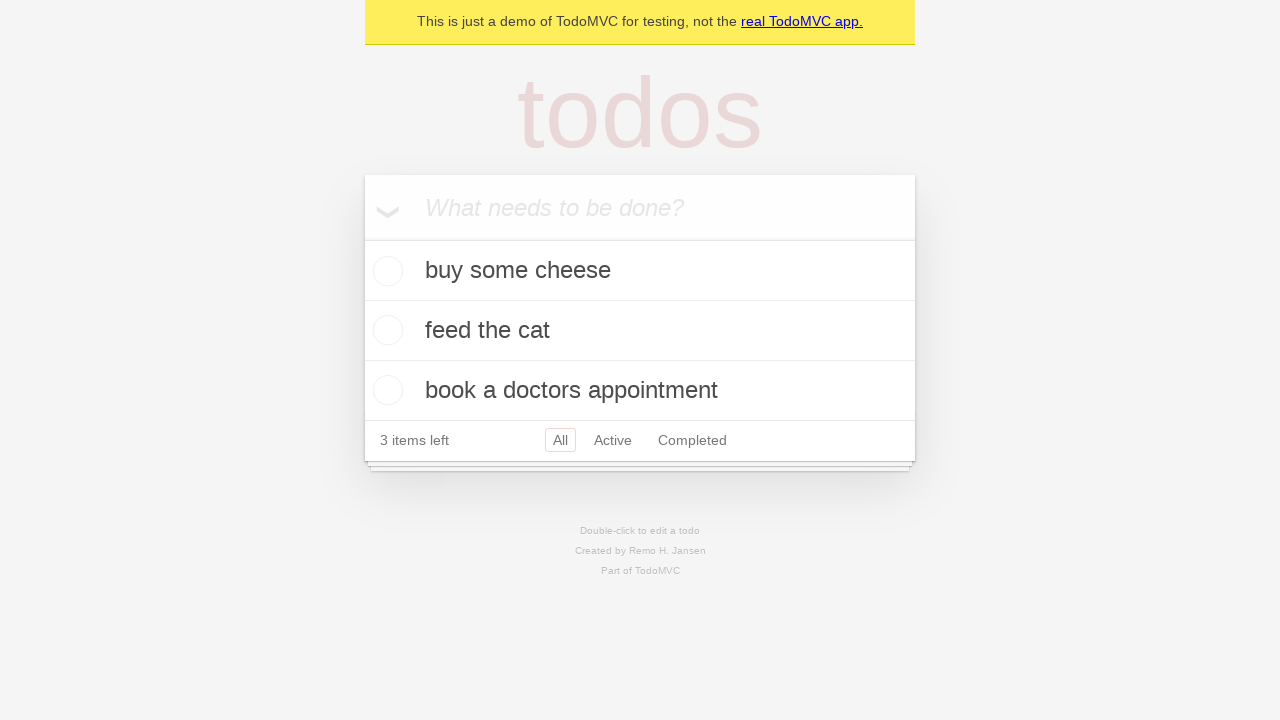

Selected the second todo item
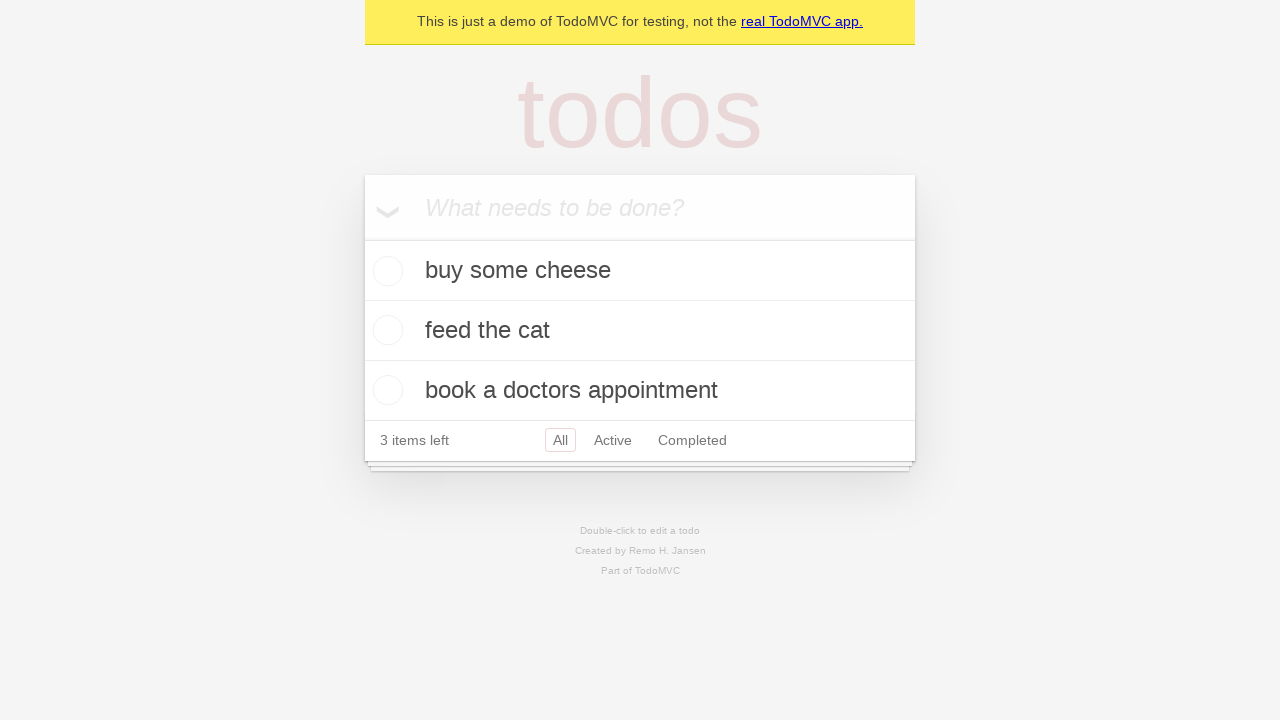

Double-clicked second todo to enter edit mode at (640, 331) on internal:testid=[data-testid="todo-item"s] >> nth=1
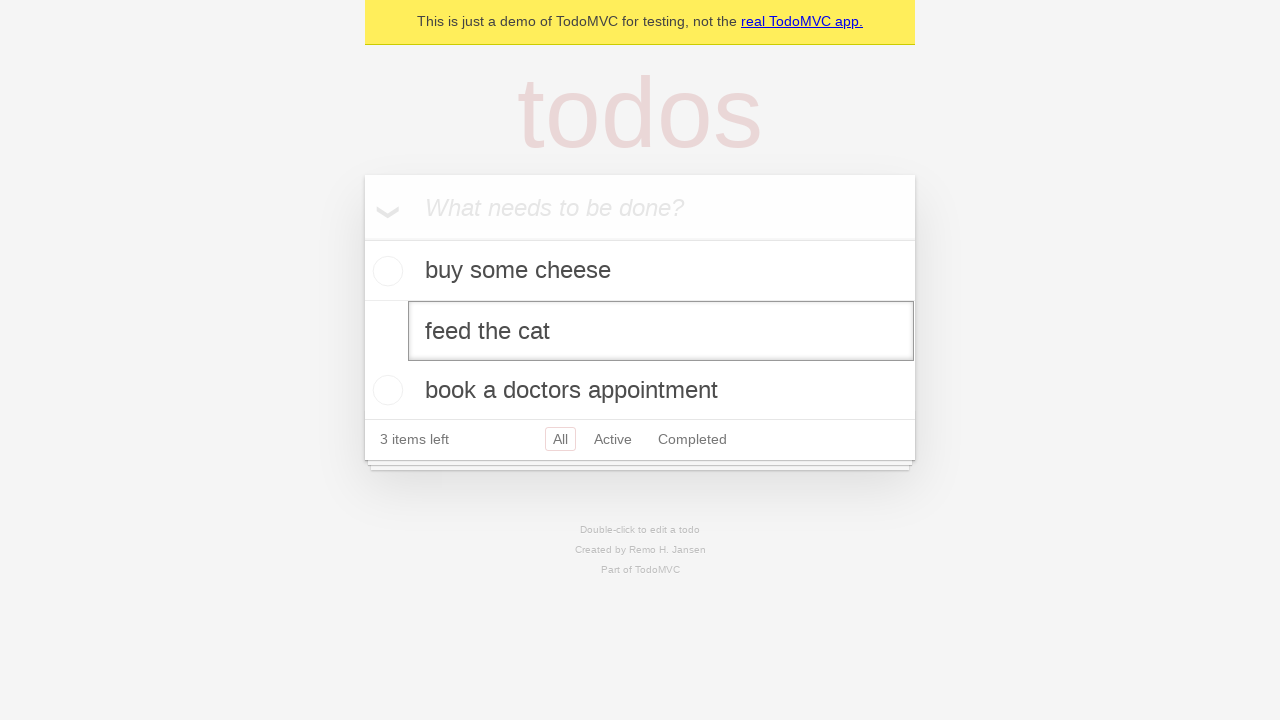

Changed todo text to 'buy some sausages' on internal:testid=[data-testid="todo-item"s] >> nth=1 >> internal:role=textbox[nam
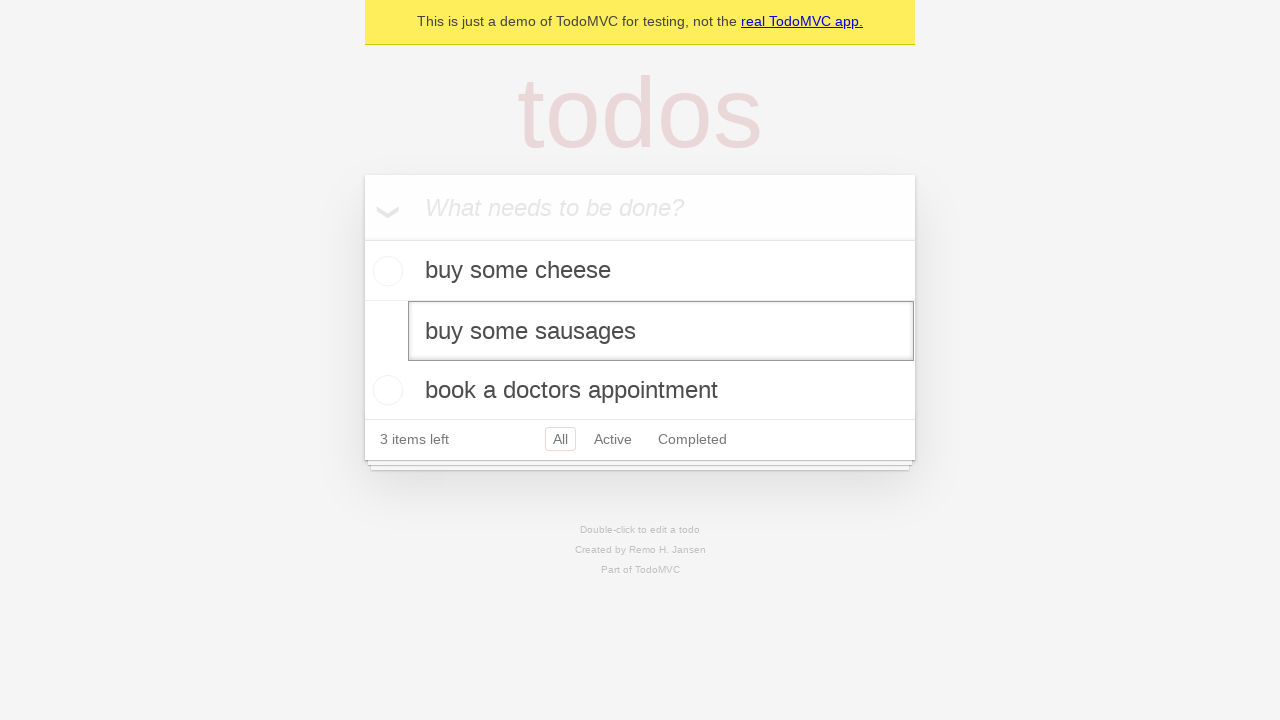

Pressed Enter to confirm the edit on internal:testid=[data-testid="todo-item"s] >> nth=1 >> internal:role=textbox[nam
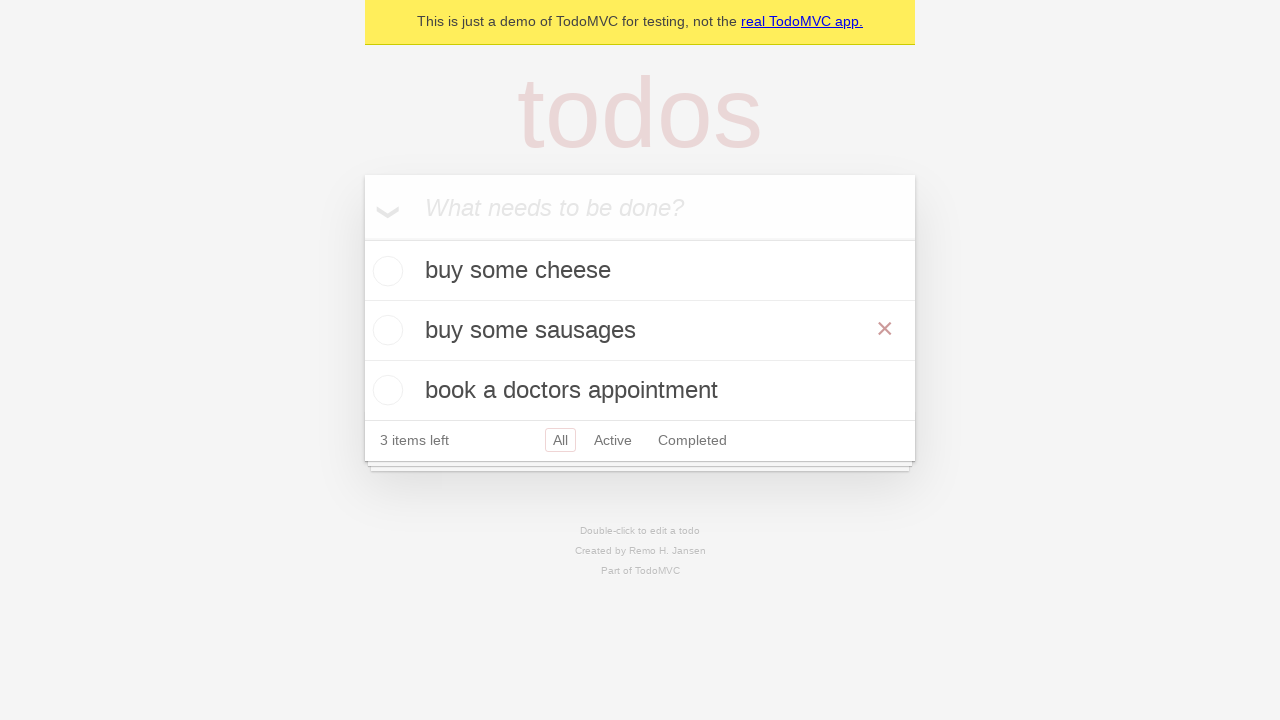

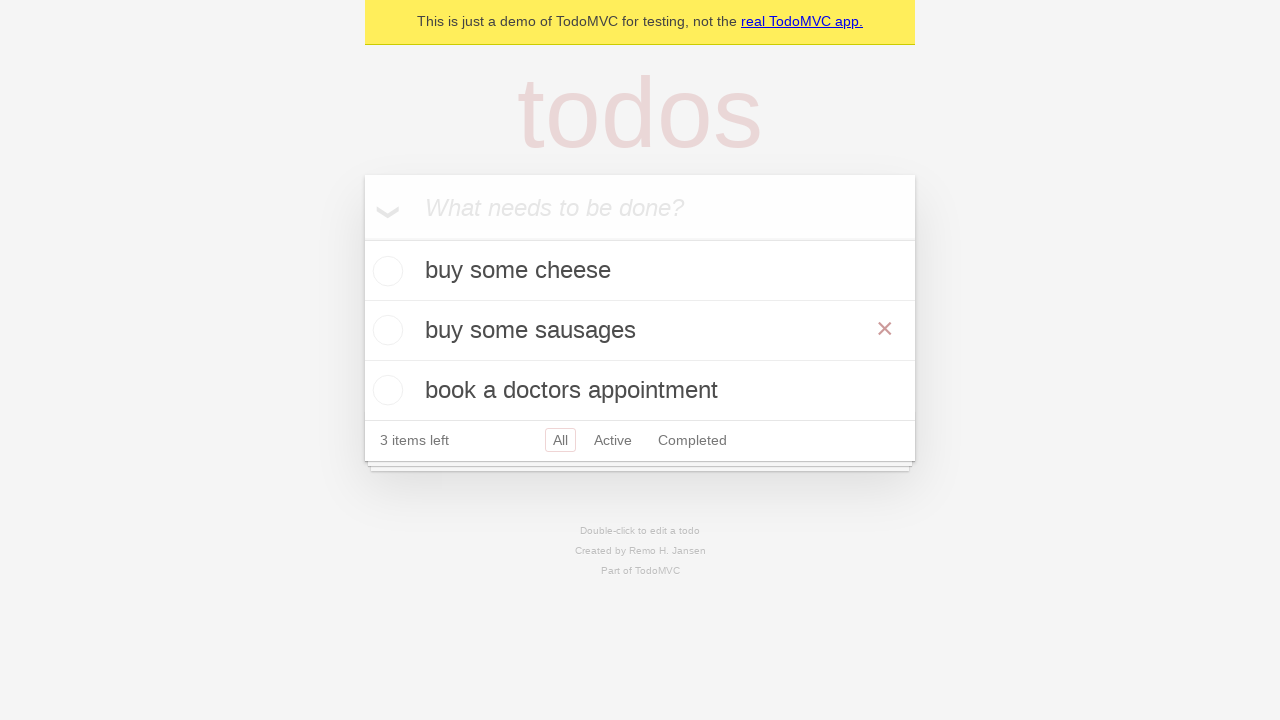